Navigates to the Sauce Labs homepage and waits for the page to load

Starting URL: https://saucelabs.com/

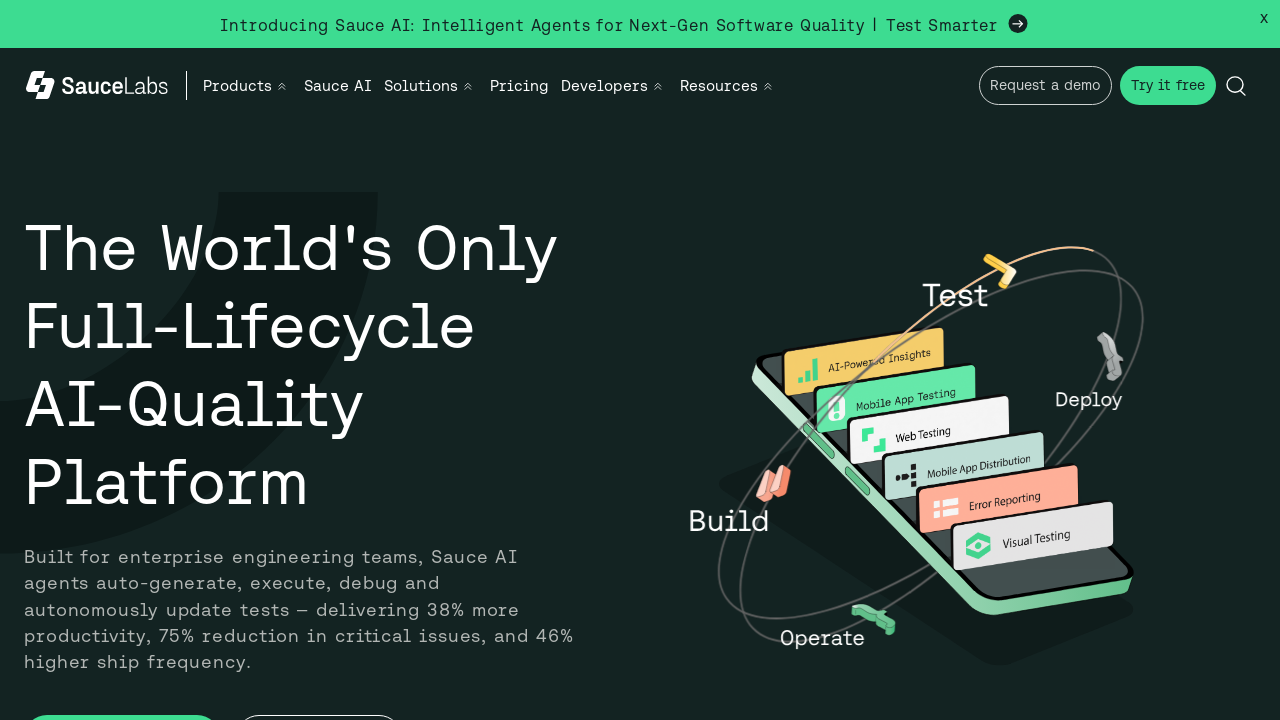

Navigated to Sauce Labs homepage
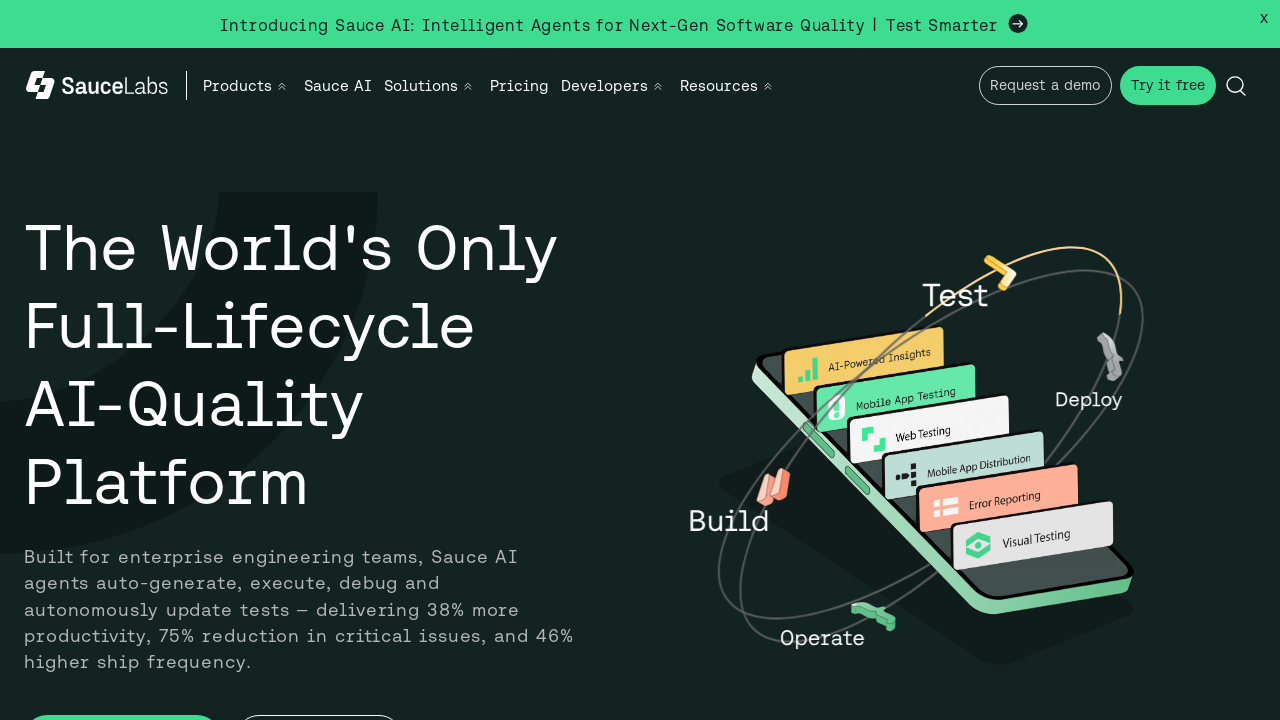

Sauce Labs homepage loaded (domcontentloaded state reached)
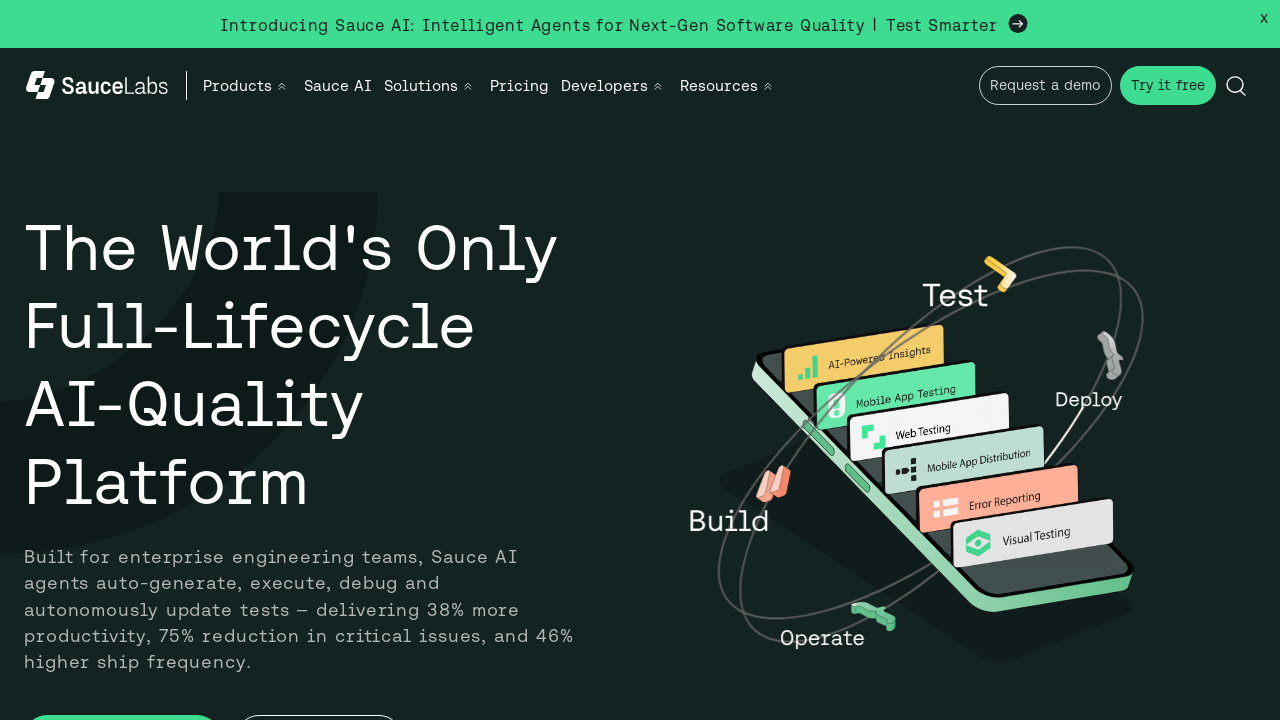

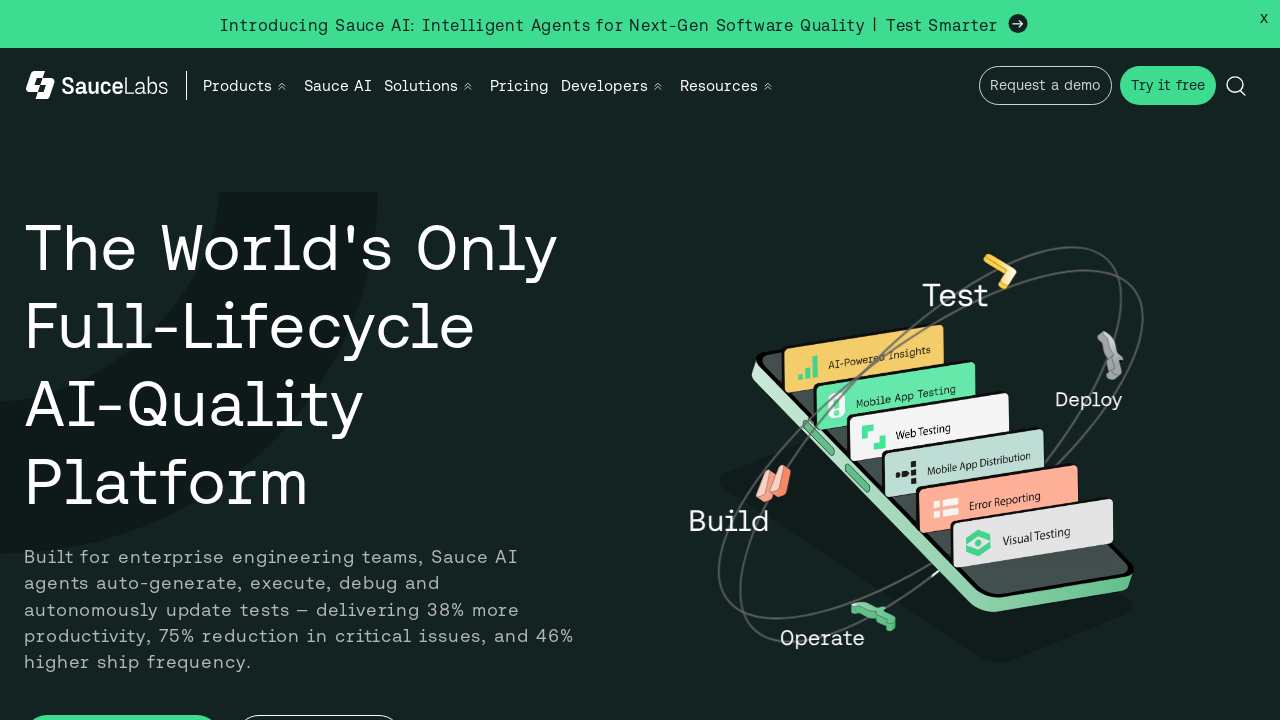